Tests double click functionality by scrolling to and double-clicking a button

Starting URL: http://omayo.blogspot.com

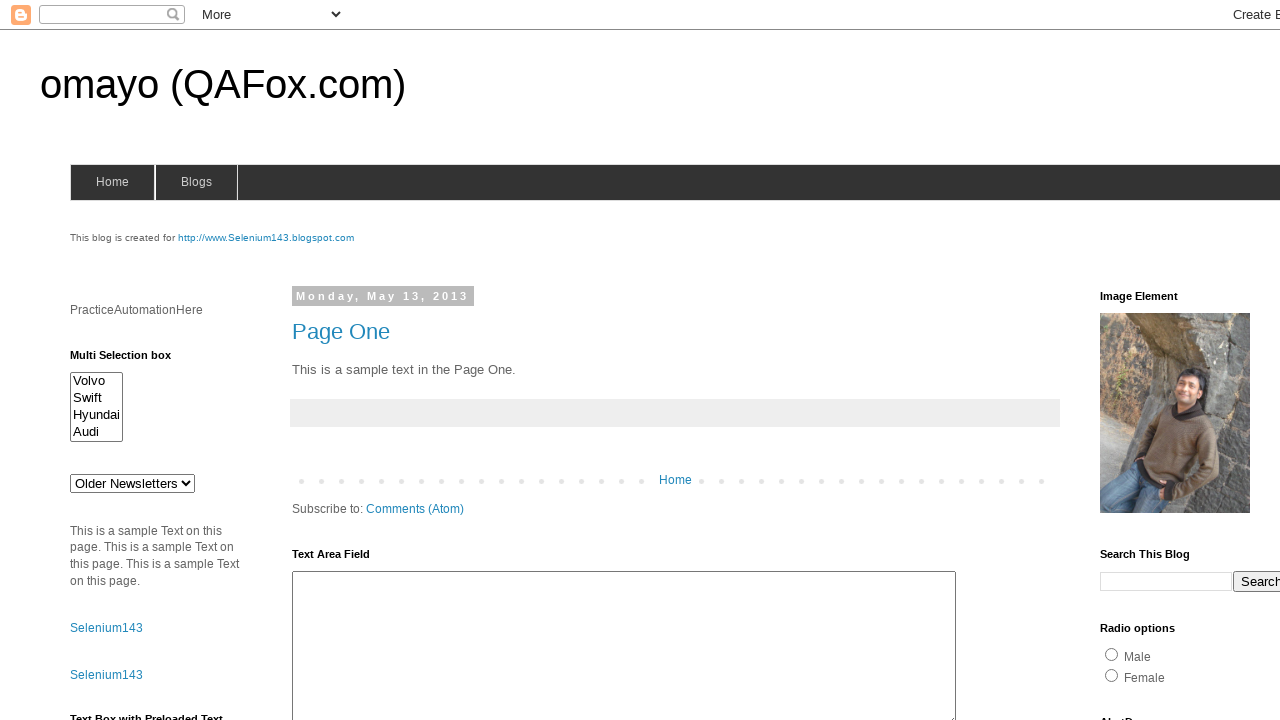

Scrolled to the double-click button element
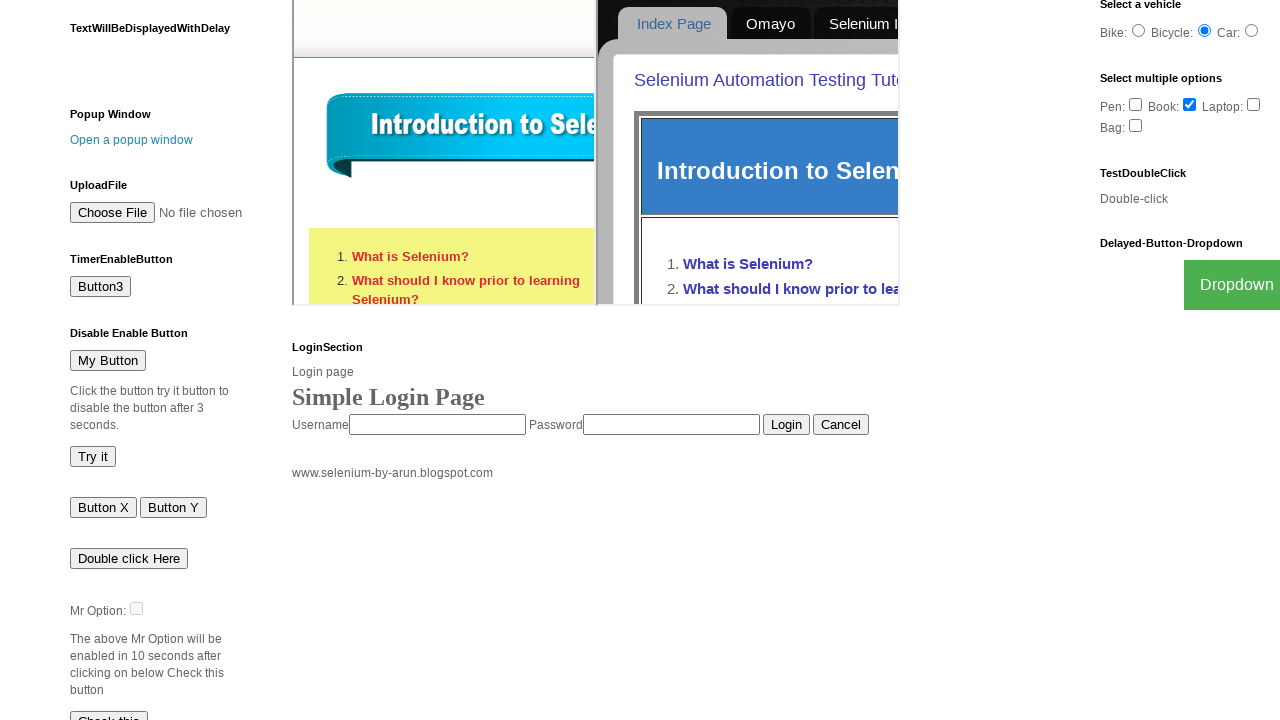

Double-clicked the 'Double click Here' button at (129, 558) on xpath=//button[contains(text(),'Double click Here')]
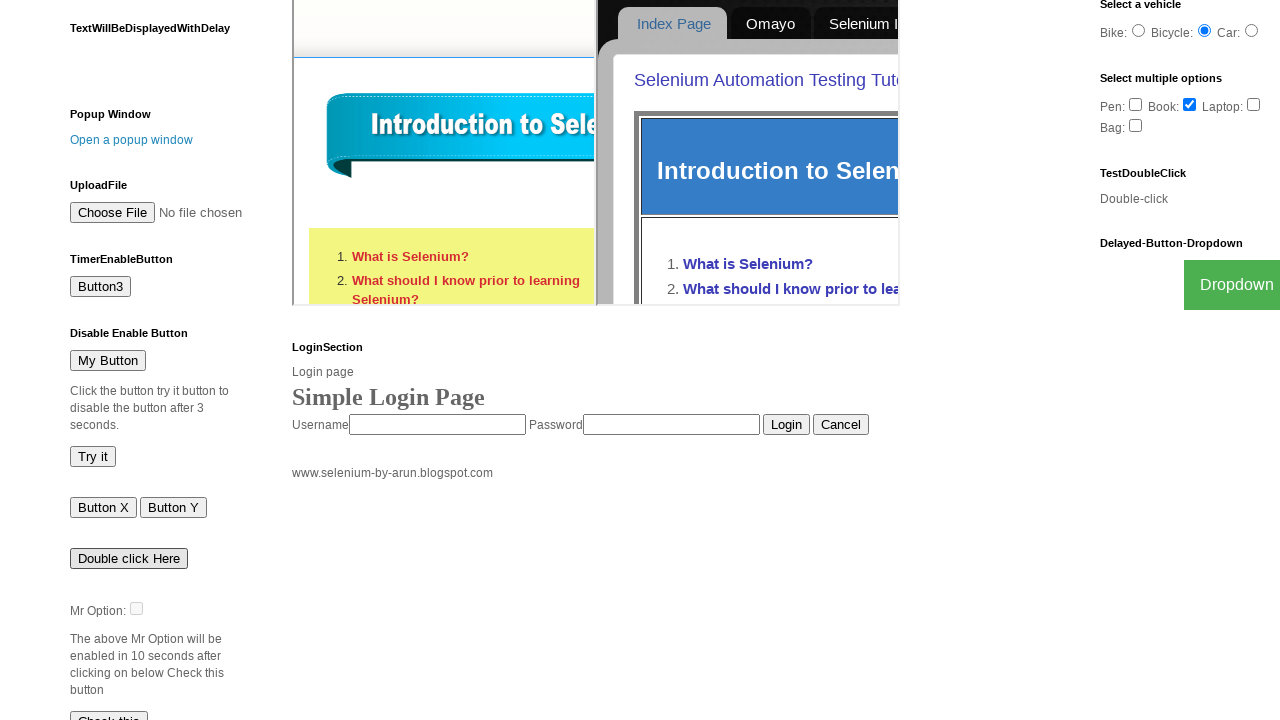

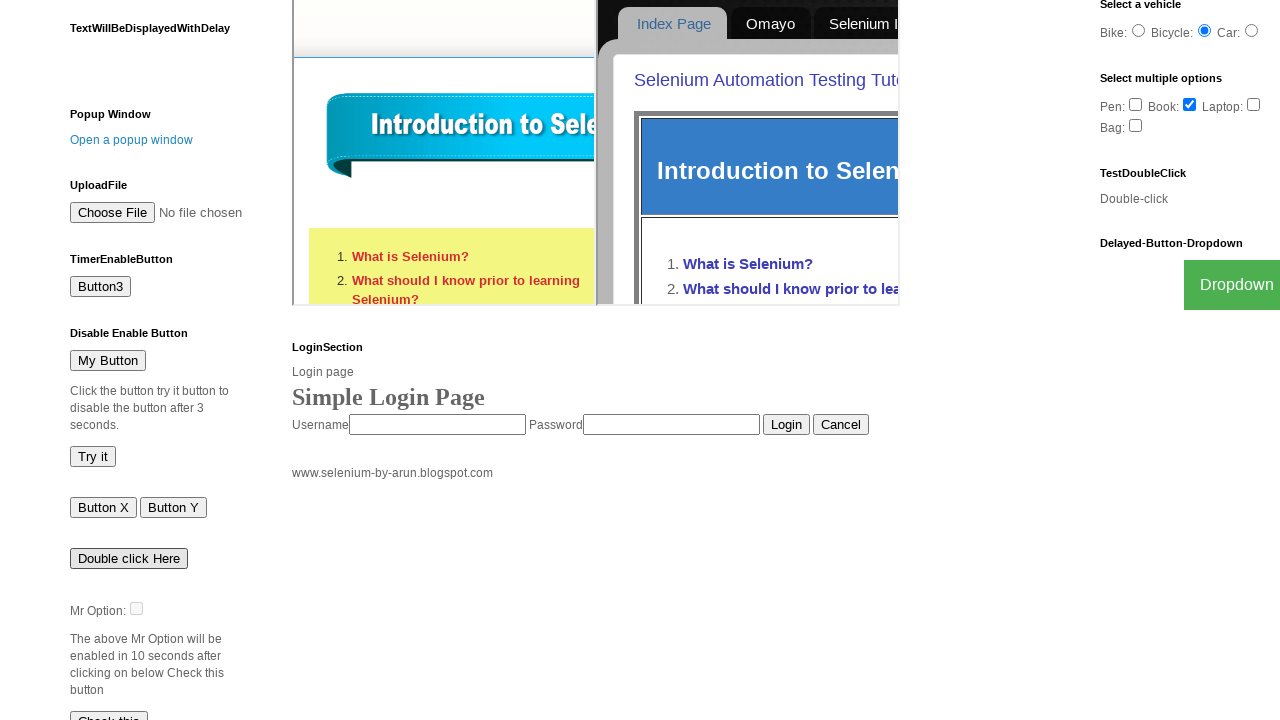